Tests sorting the Due column in descending order by clicking the column header twice and verifying the values are sorted in reverse order

Starting URL: http://the-internet.herokuapp.com/tables

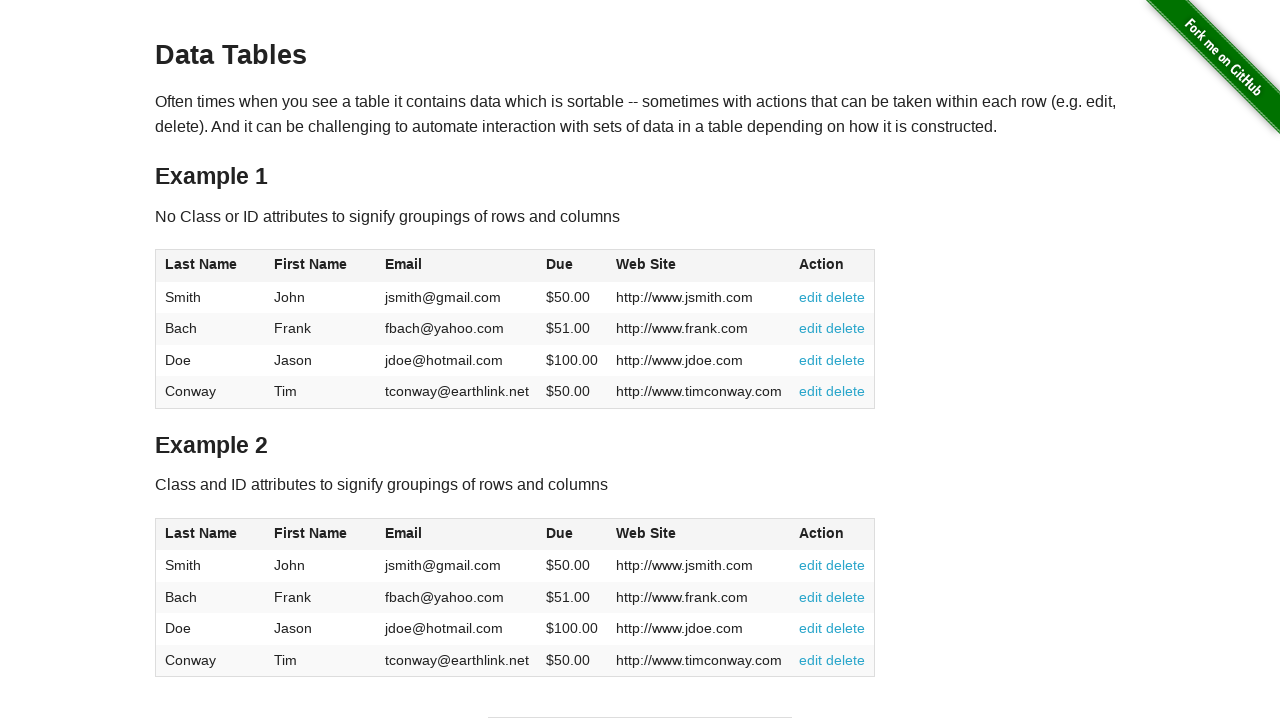

Clicked Due column header for initial sort at (572, 266) on #table1 thead tr th:nth-child(4)
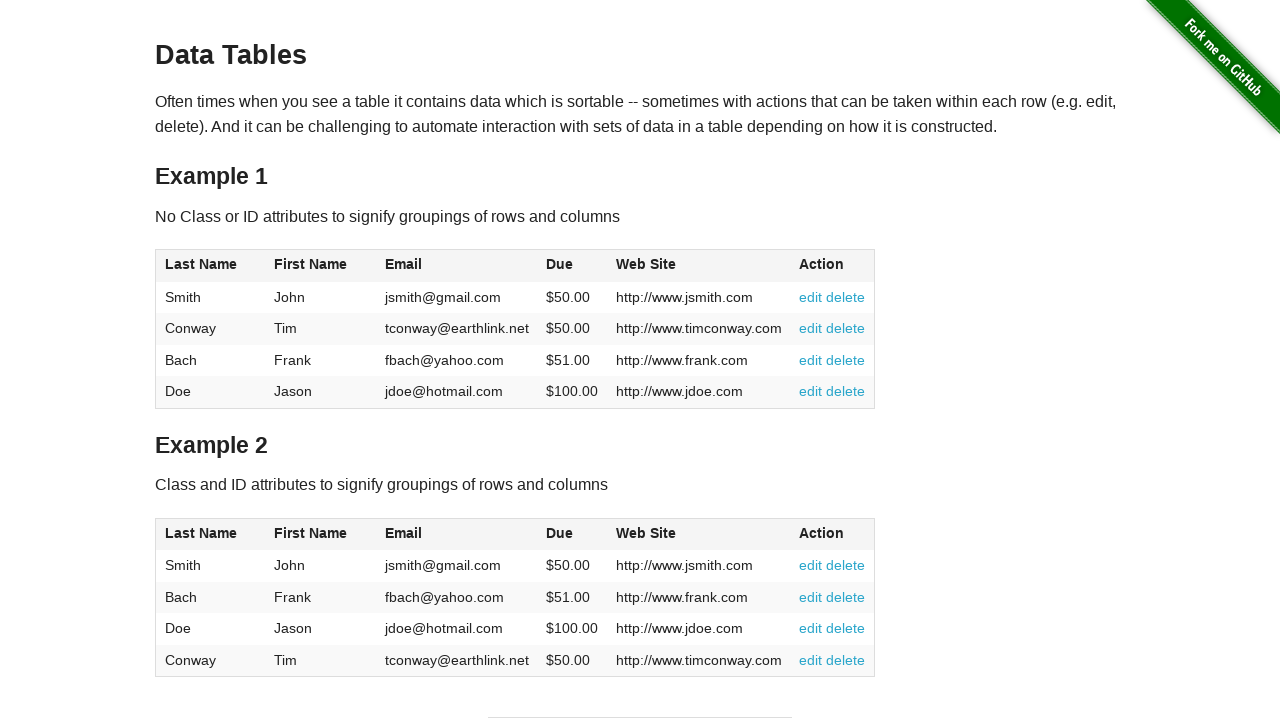

Clicked Due column header again to sort in descending order at (572, 266) on #table1 thead tr th:nth-child(4)
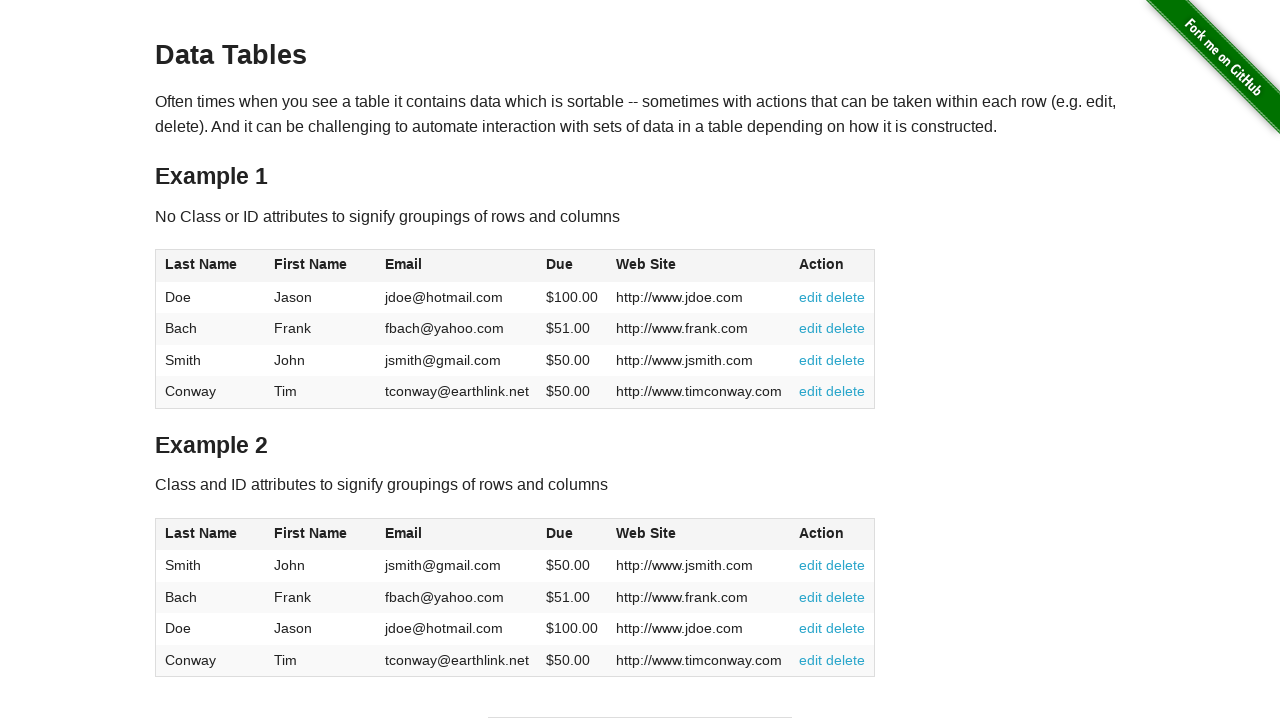

Waited for Due column data to load
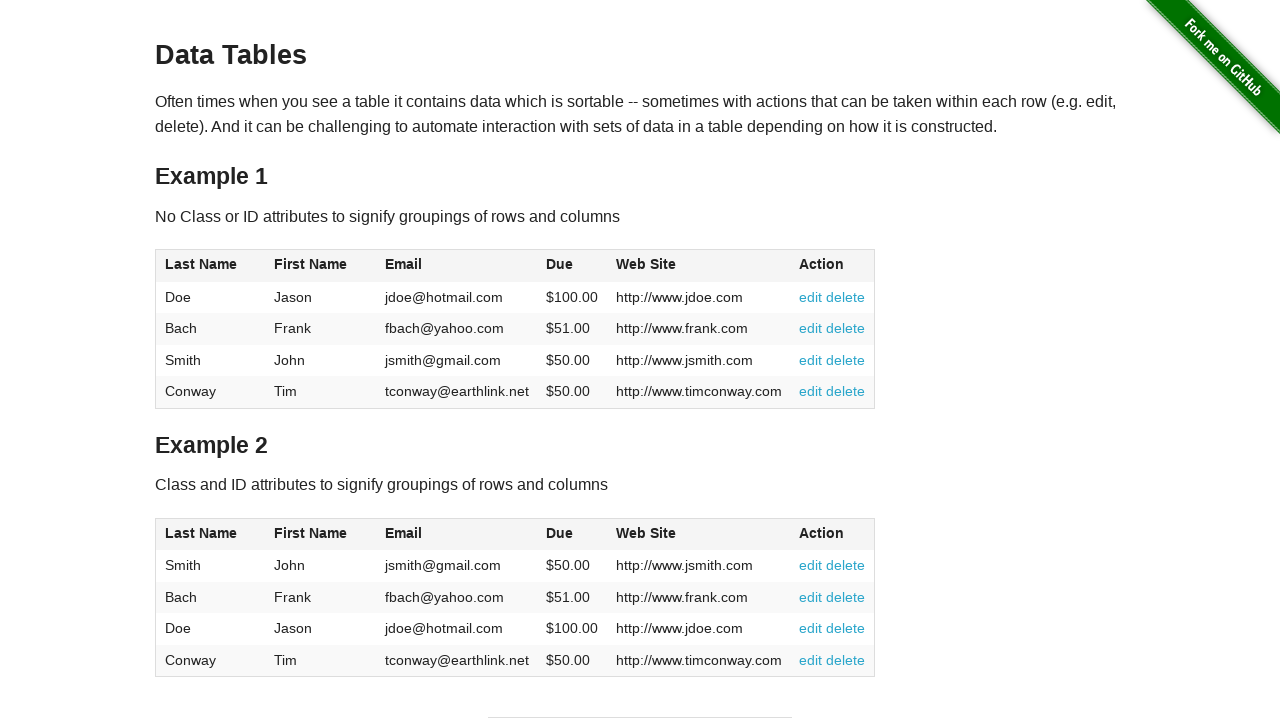

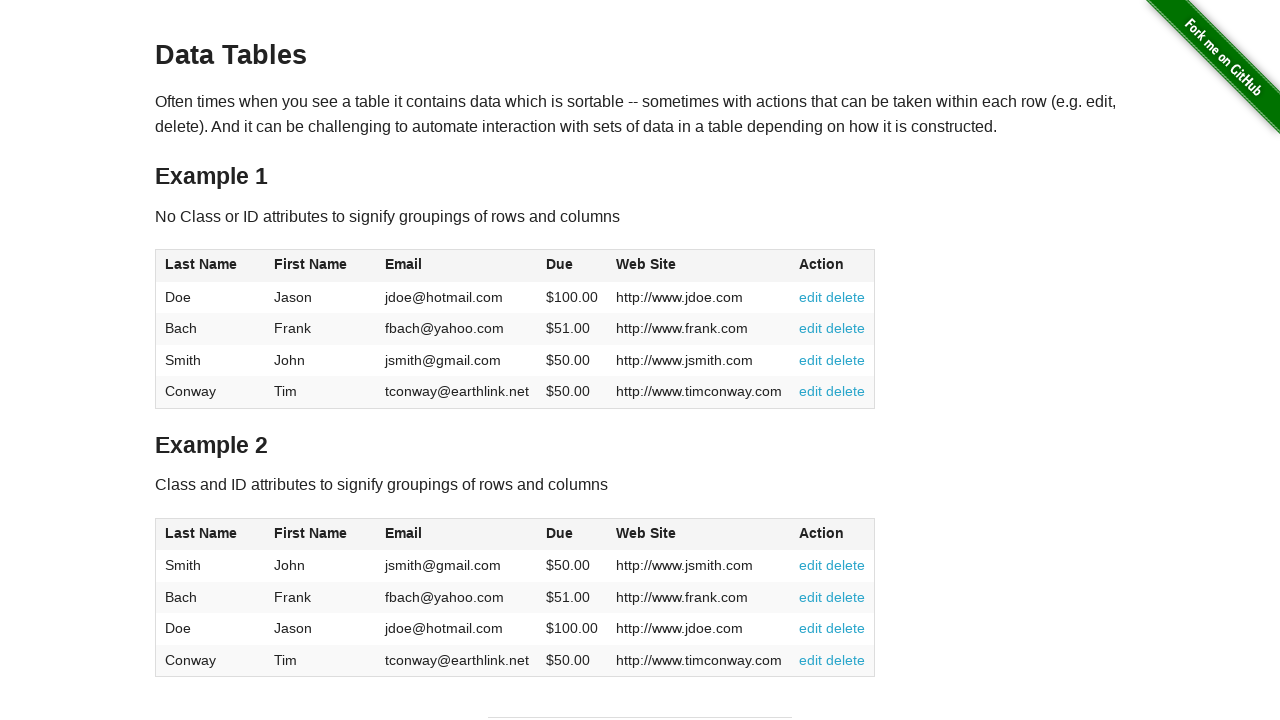